Navigates to the Browse Languages section, clicks on letter M, and verifies specific author information (Brenton Bostick) is displayed in the table.

Starting URL: http://www.99-bottles-of-beer.net/

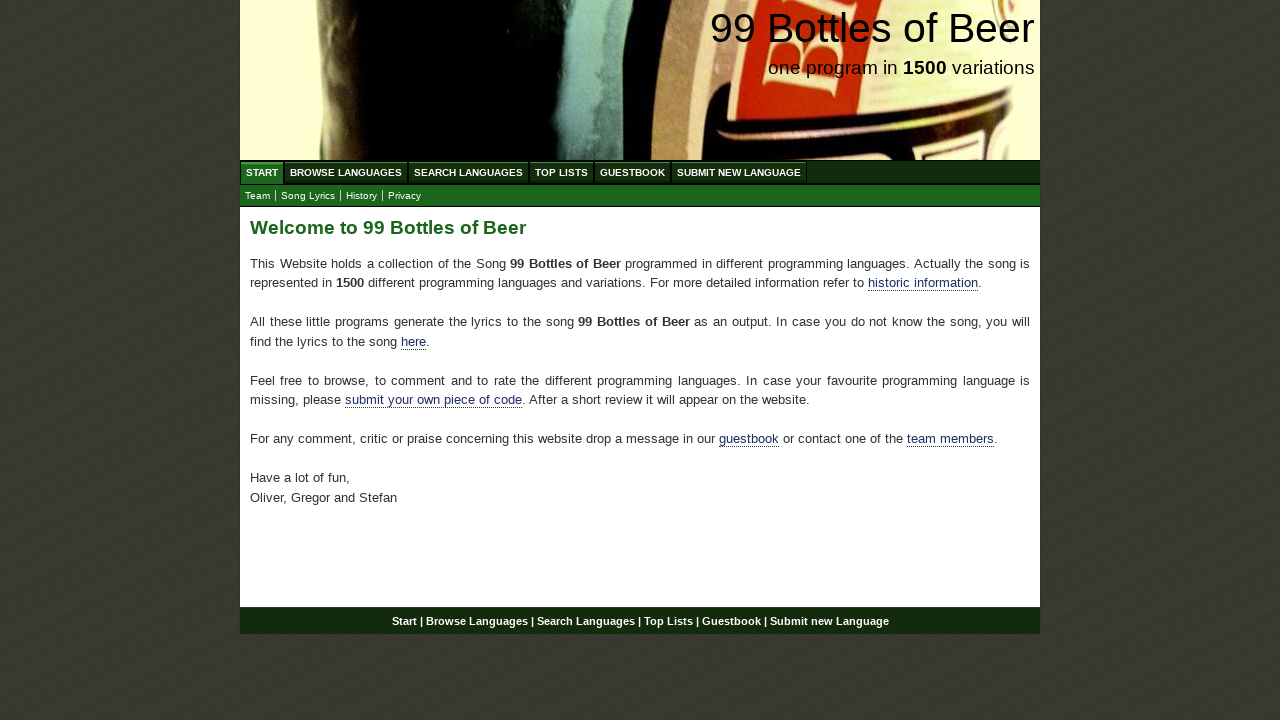

Clicked on Browse Languages (ABC) link in main menu at (346, 172) on xpath=//ul[@id='menu']/li/a[@href='/abc.html']
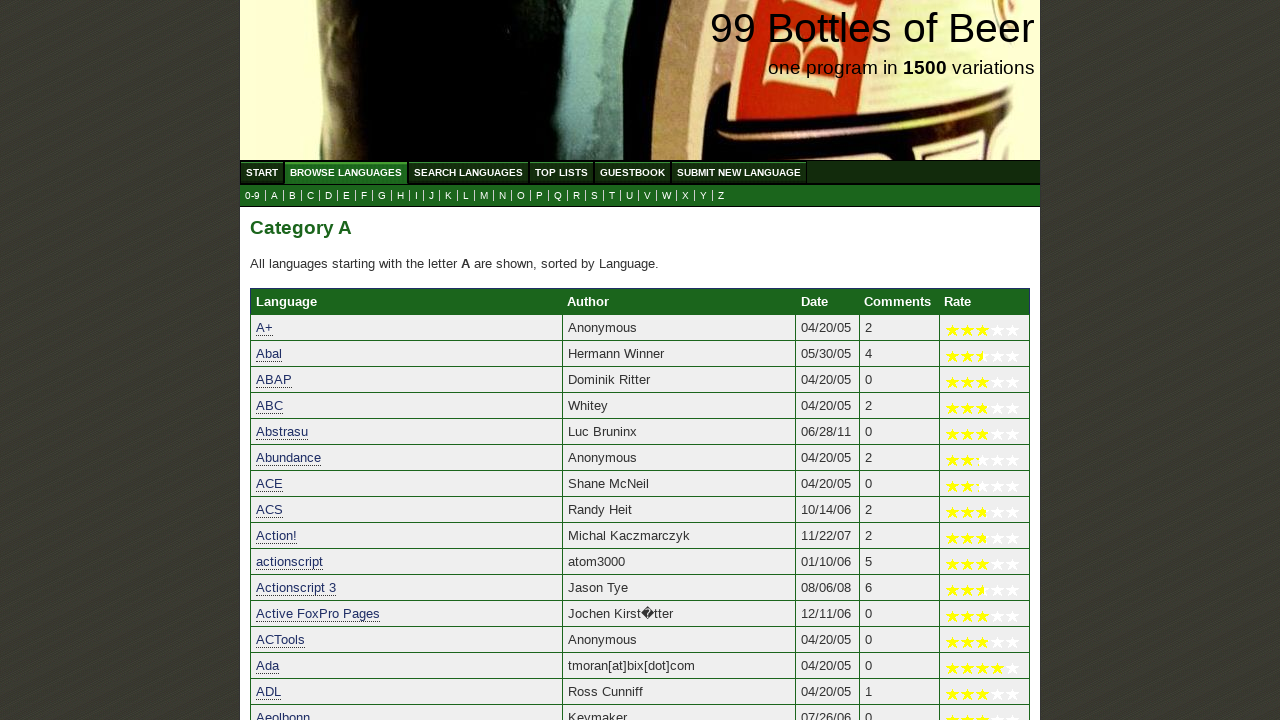

Clicked on letter M link in submenu at (484, 196) on xpath=//ul[@id='submenu']/li/a[@href='m.html']
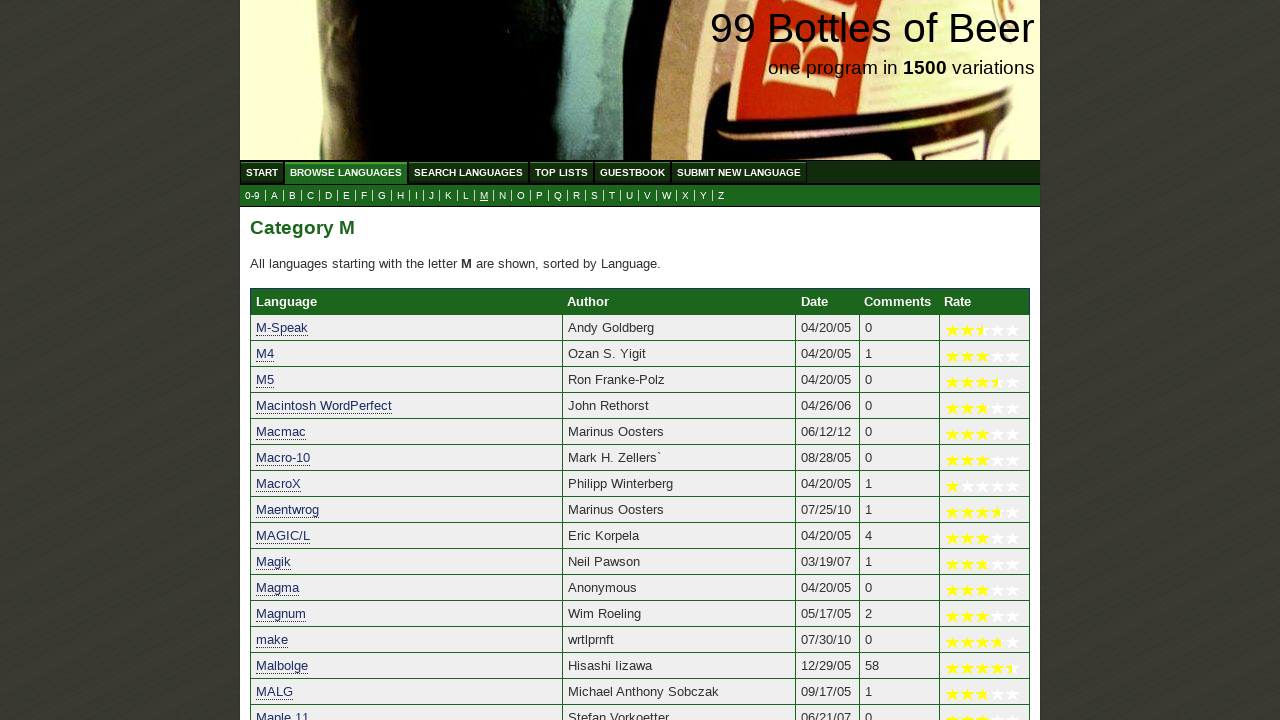

Verified Brenton Bostick author information is displayed in the table
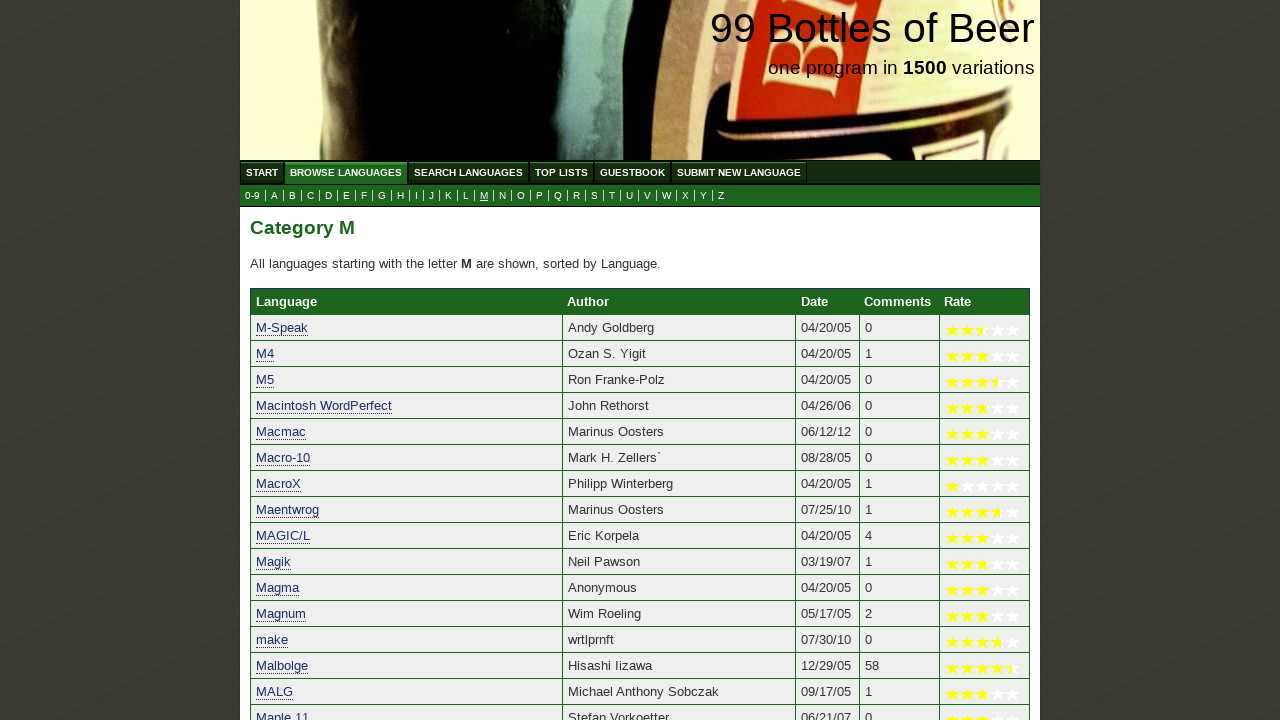

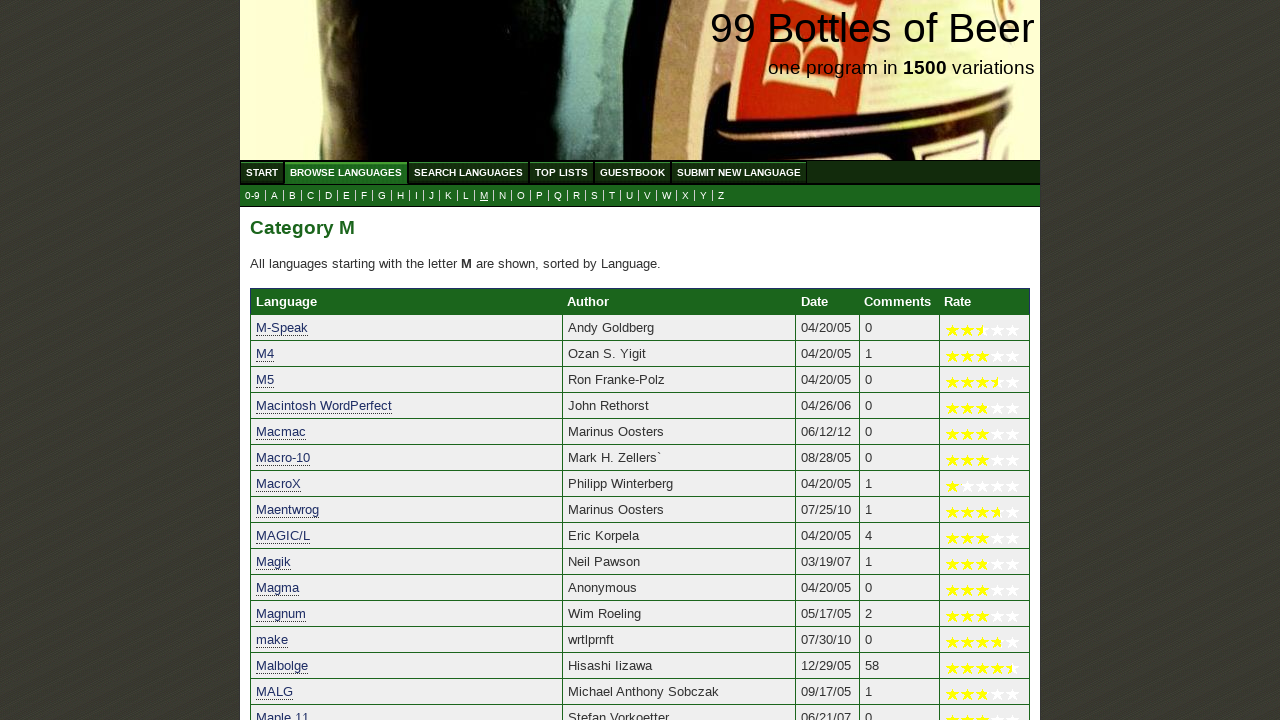